Navigates to a Stepik lesson page, fills in a text answer field, and submits the solution

Starting URL: https://stepik.org/lesson/25969/step/12

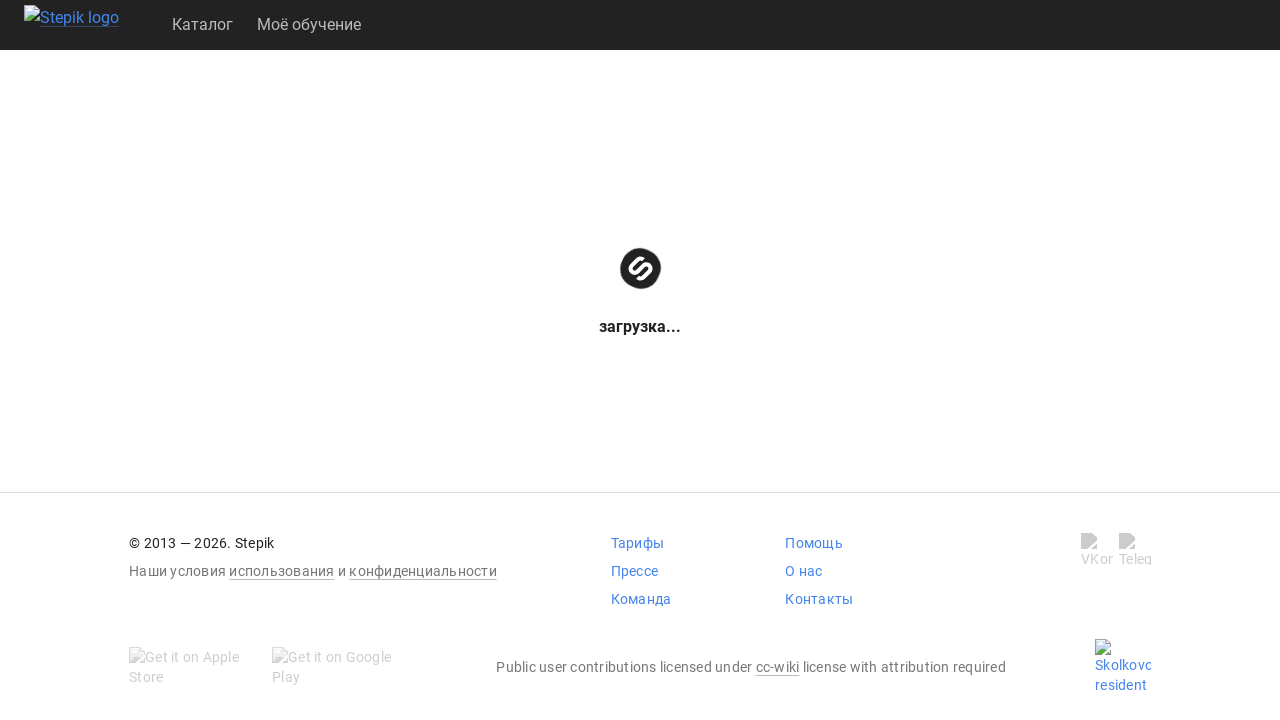

Waited for textarea answer field to load
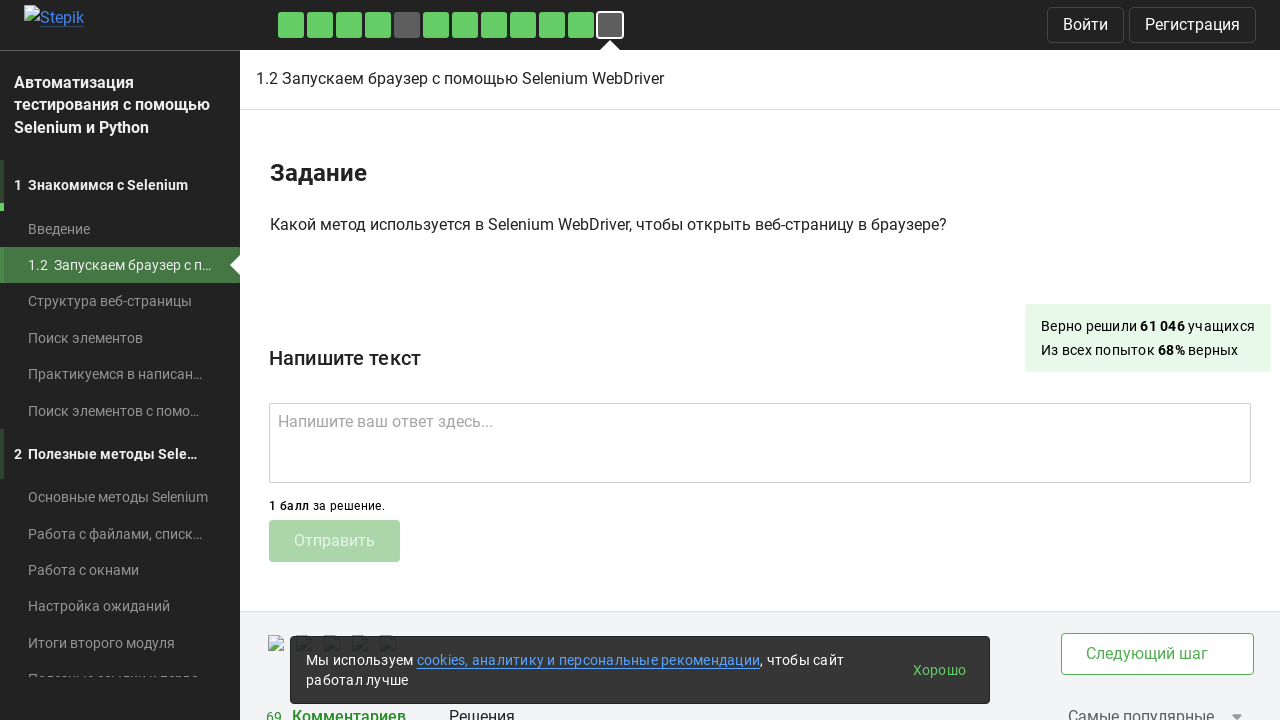

Filled textarea with answer text 'get()' on .textarea
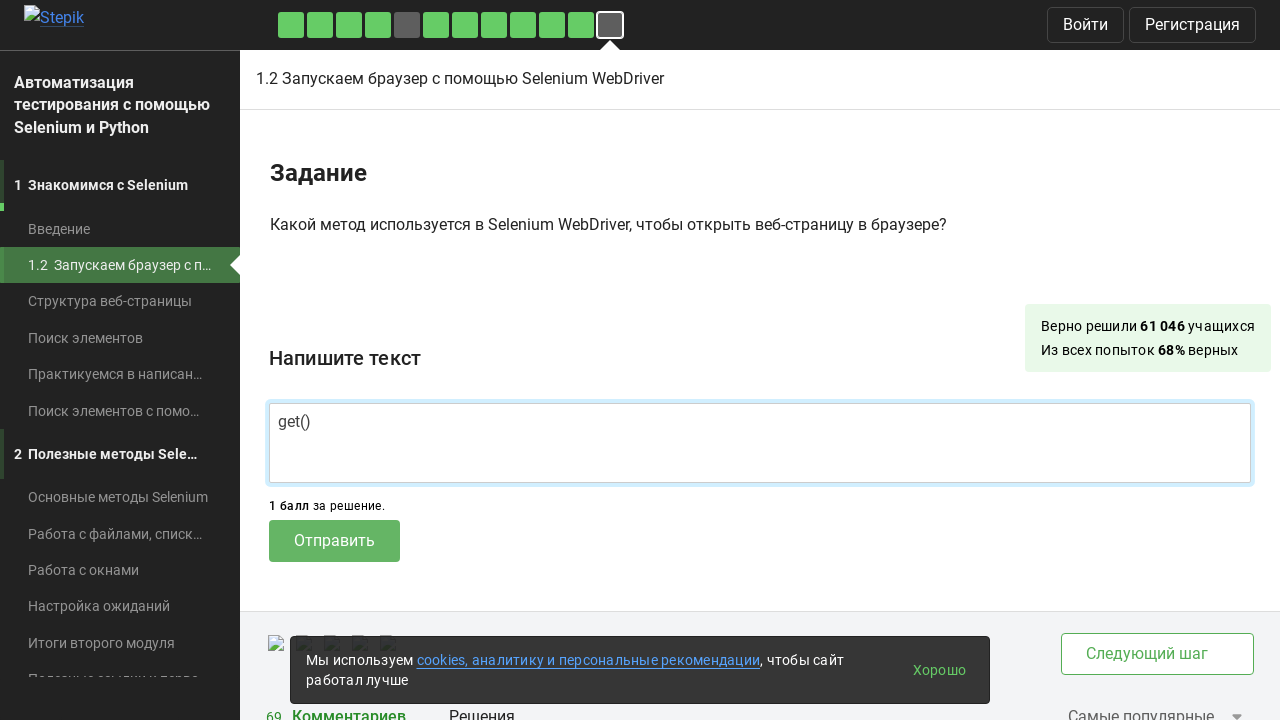

Clicked submit button to submit solution at (334, 541) on .submit-submission
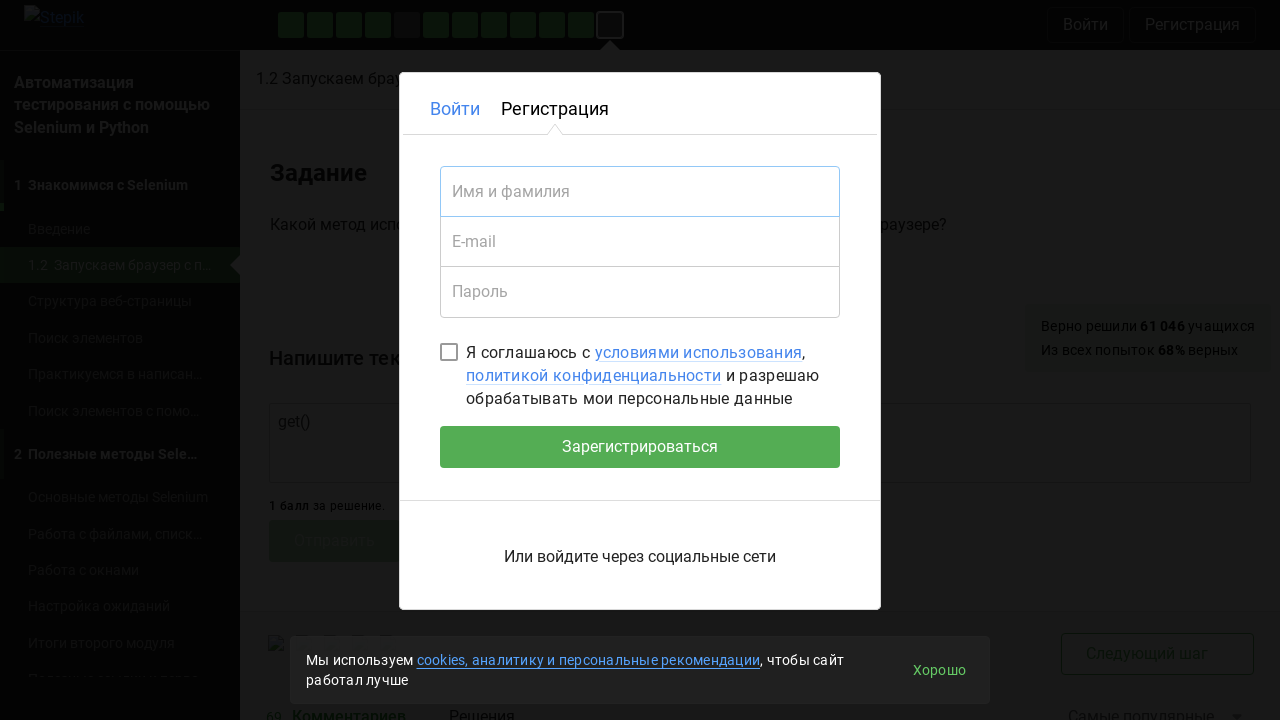

Waited for submission to process
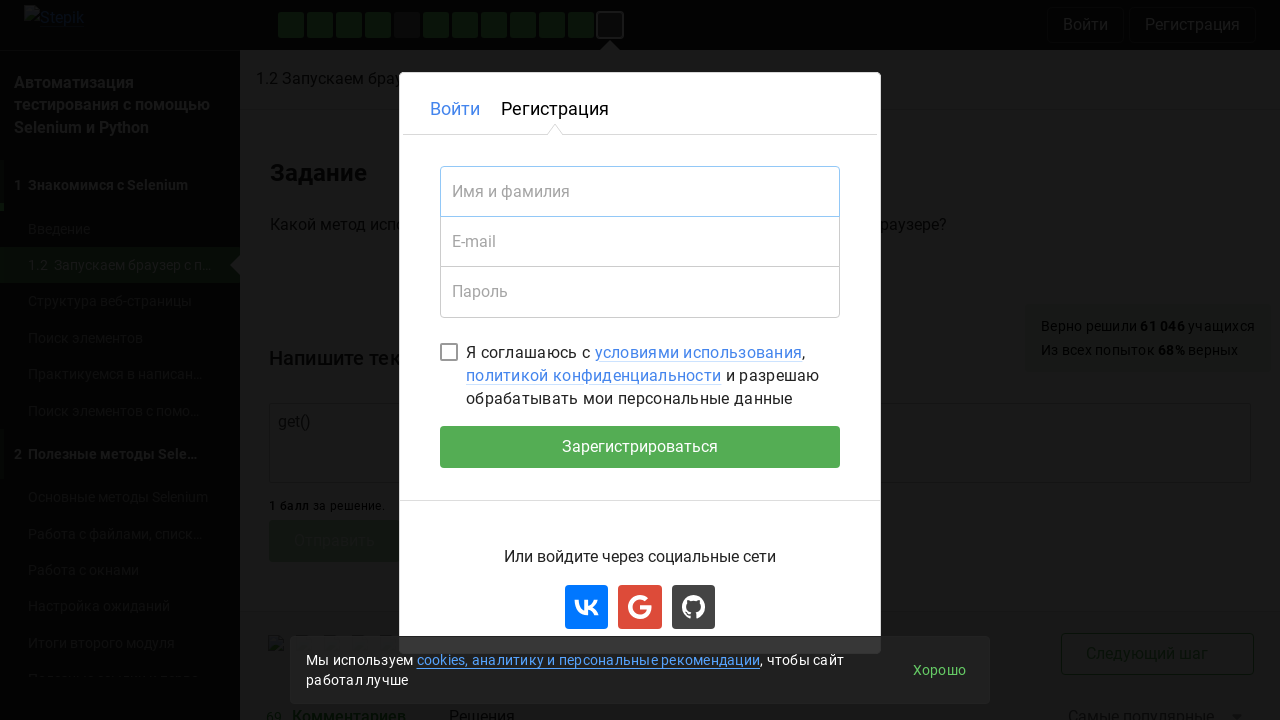

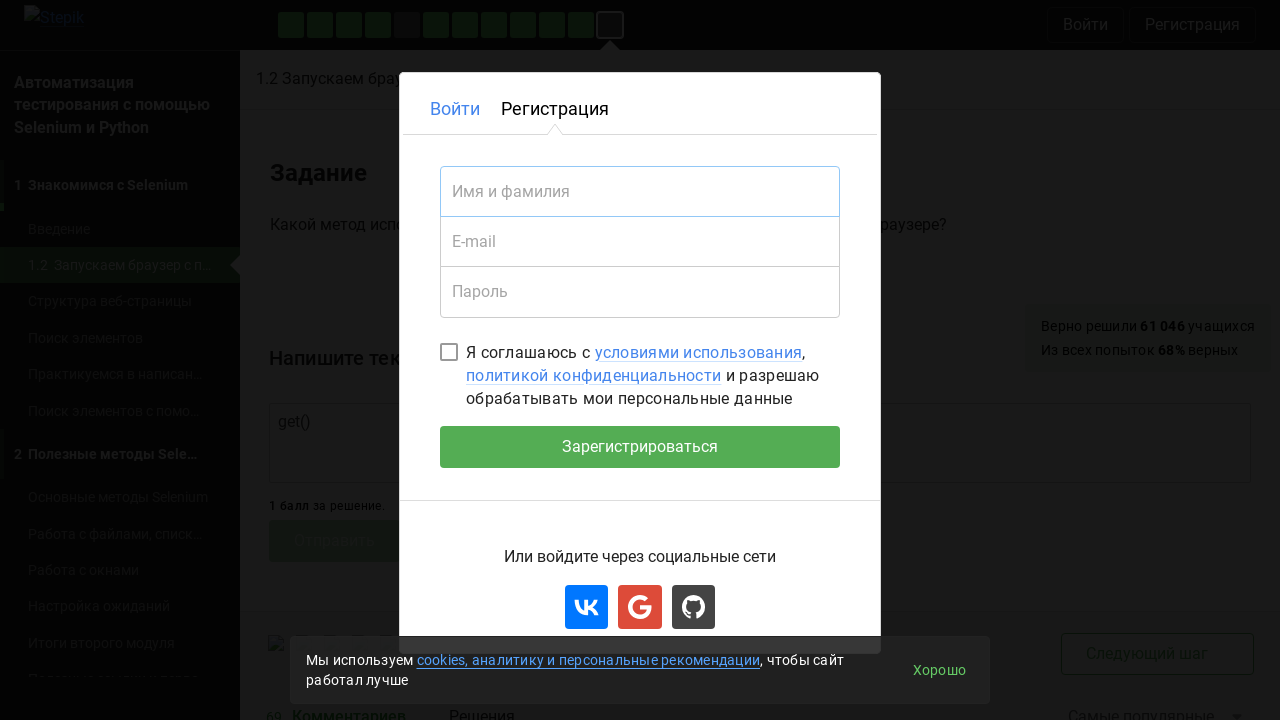